Tests horizontal slider functionality by dragging the slider handle to the right within an iframe

Starting URL: https://jqueryui.com/slider/

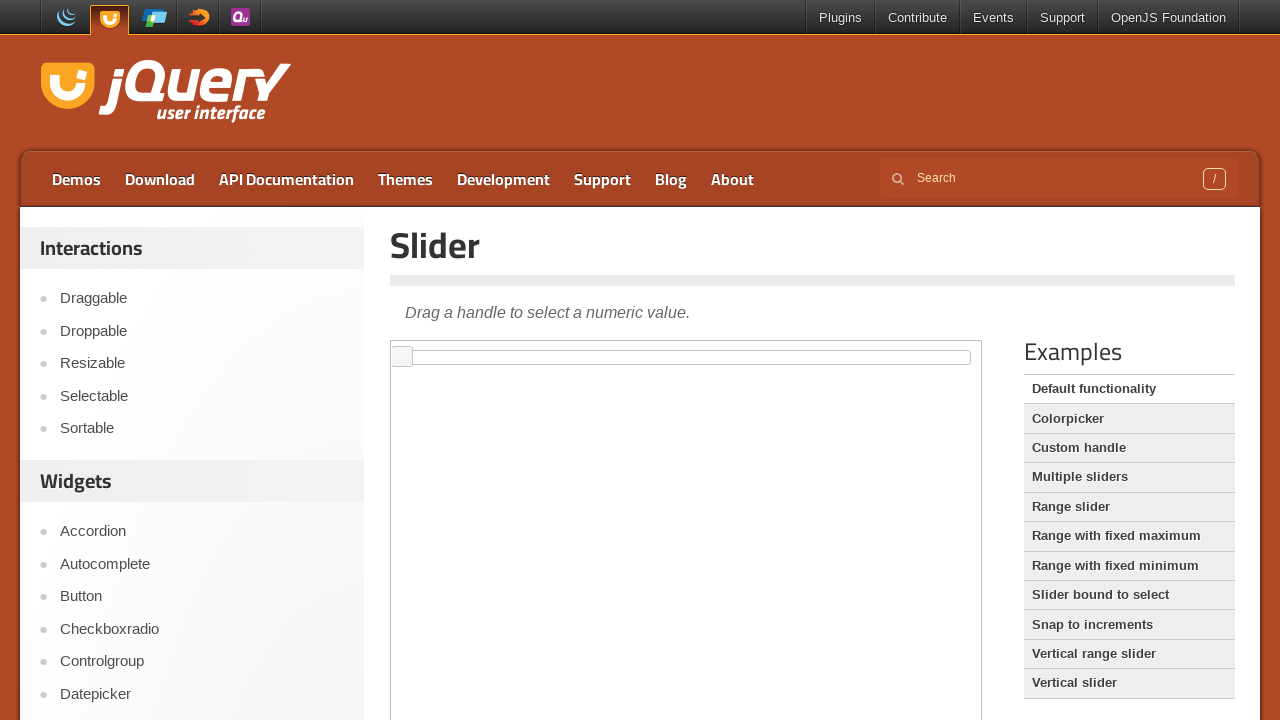

Located the iframe containing the slider demo
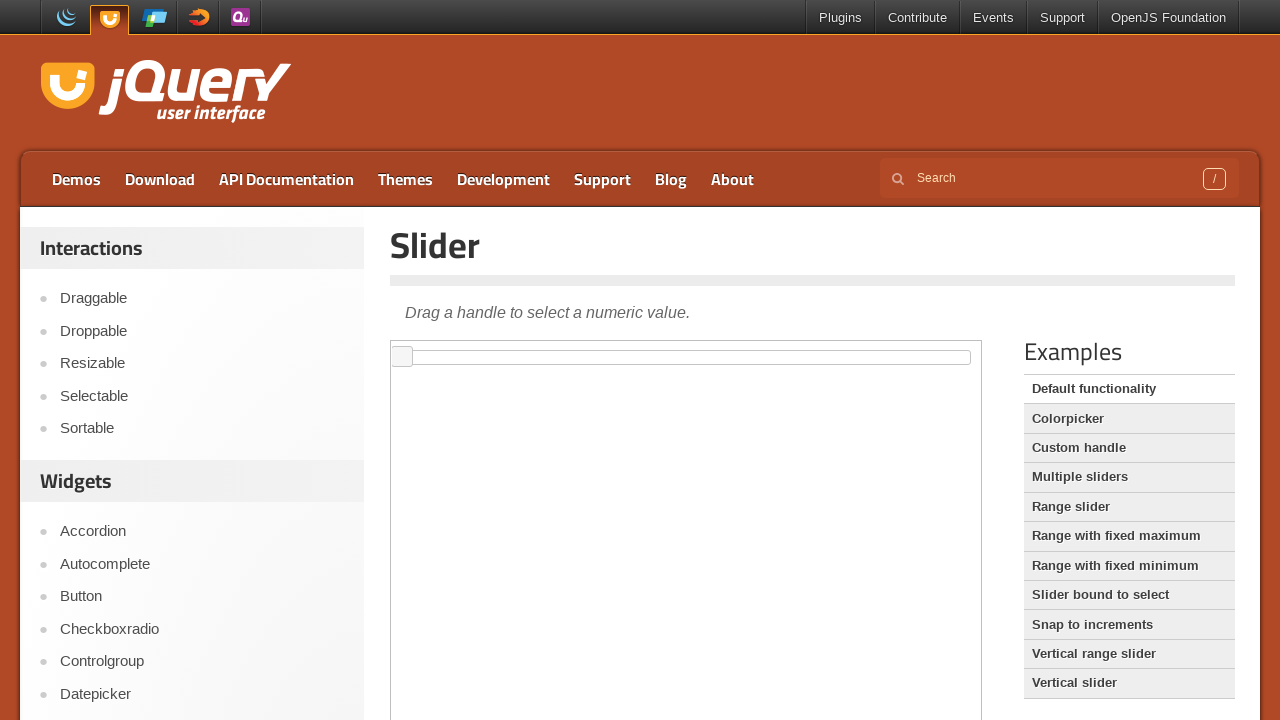

Located the slider handle element
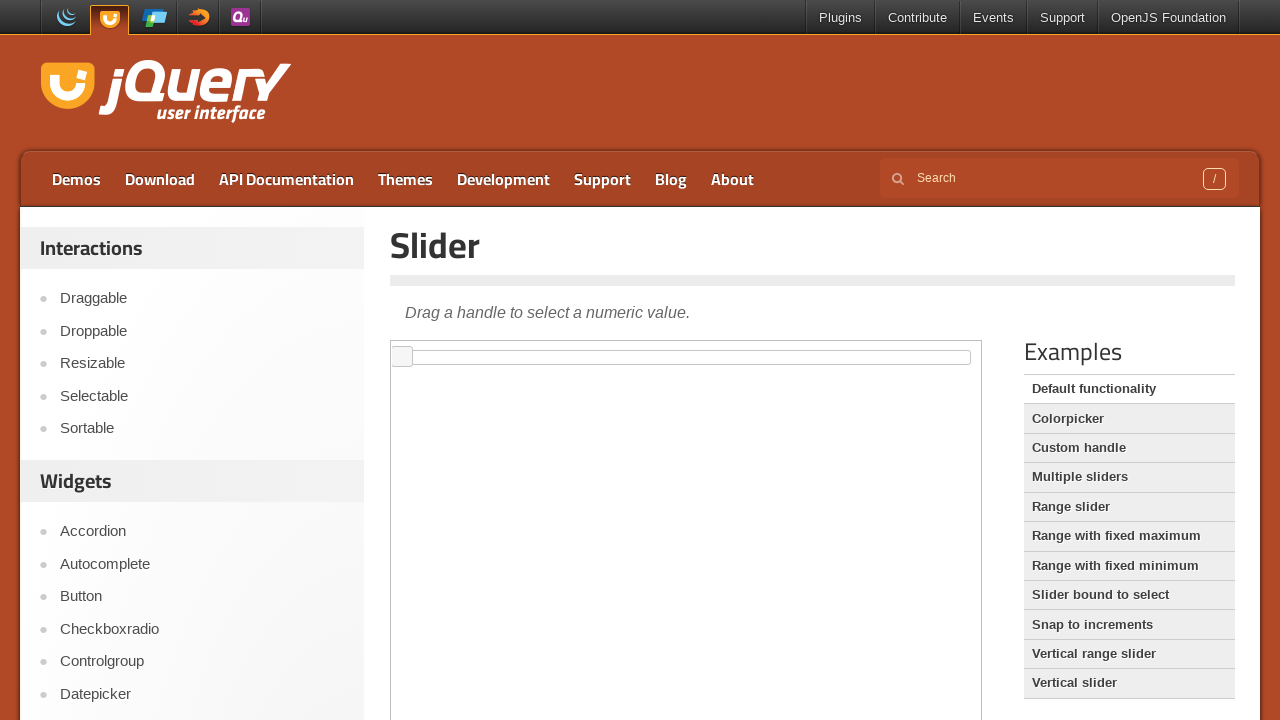

Retrieved bounding box of the slider handle
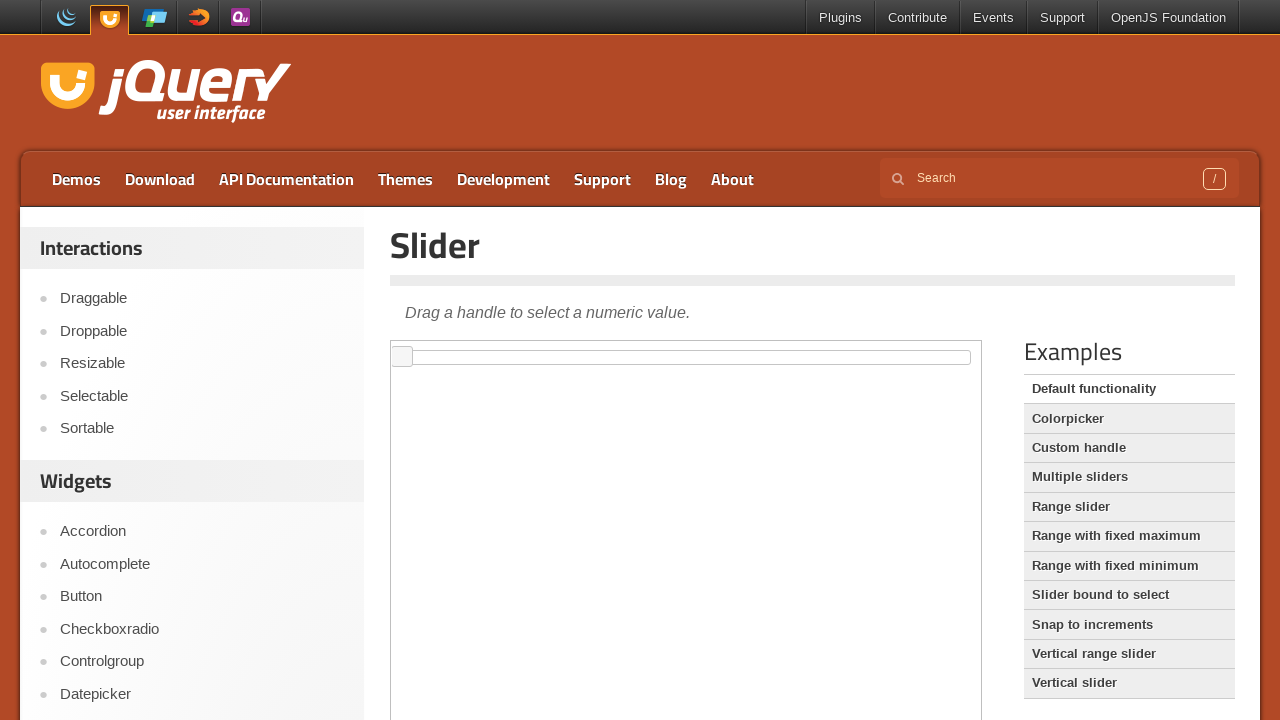

Moved mouse to the center of the slider handle at (402, 357)
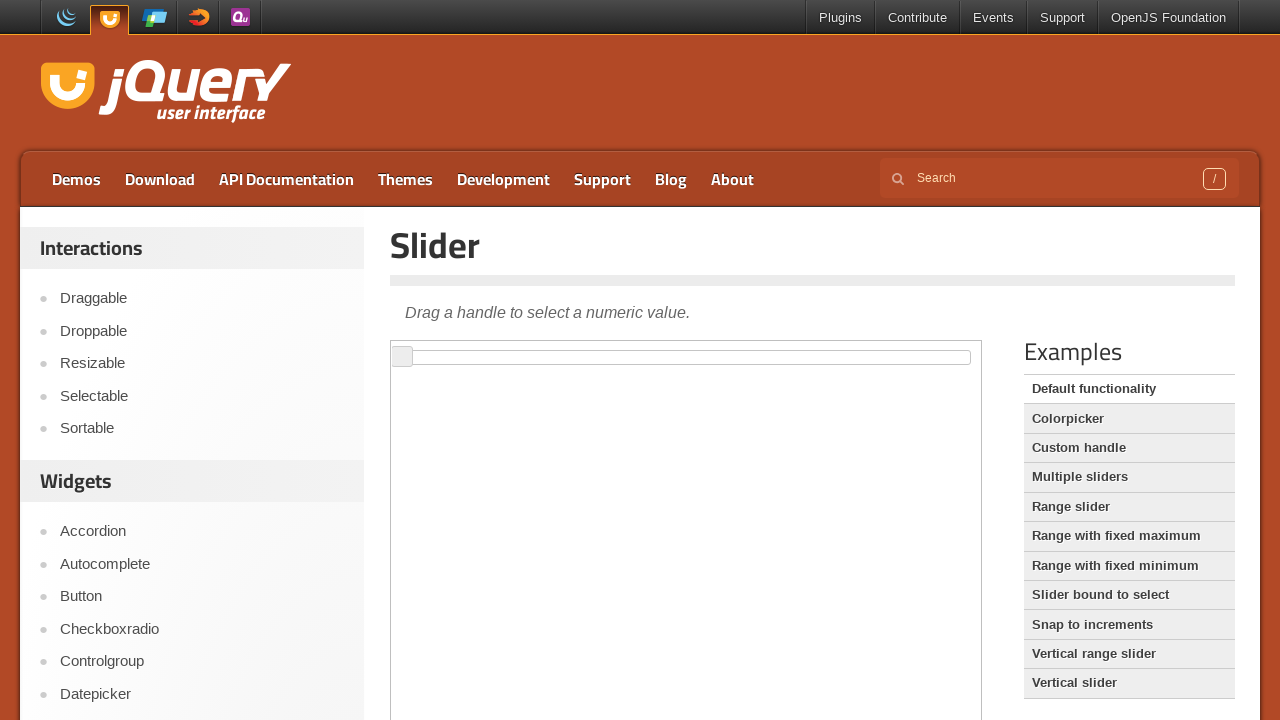

Pressed down the left mouse button on the slider handle at (402, 357)
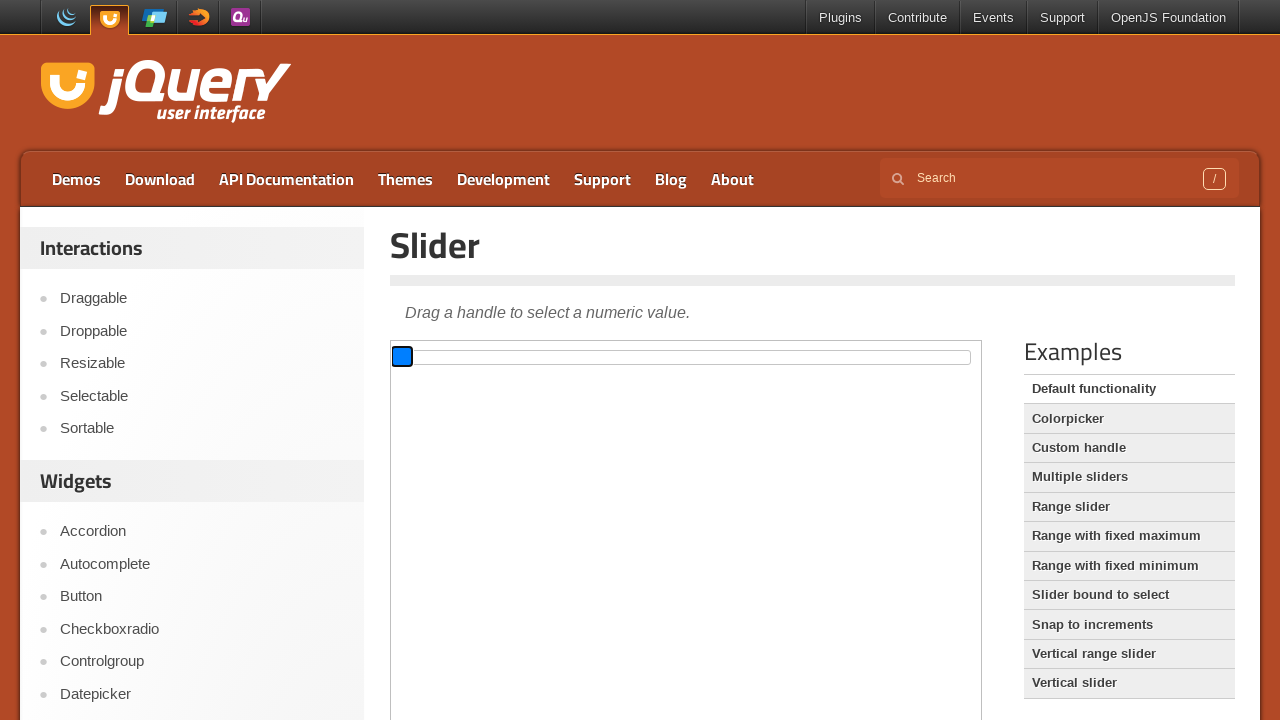

Dragged the slider handle 500 pixels to the right at (902, 357)
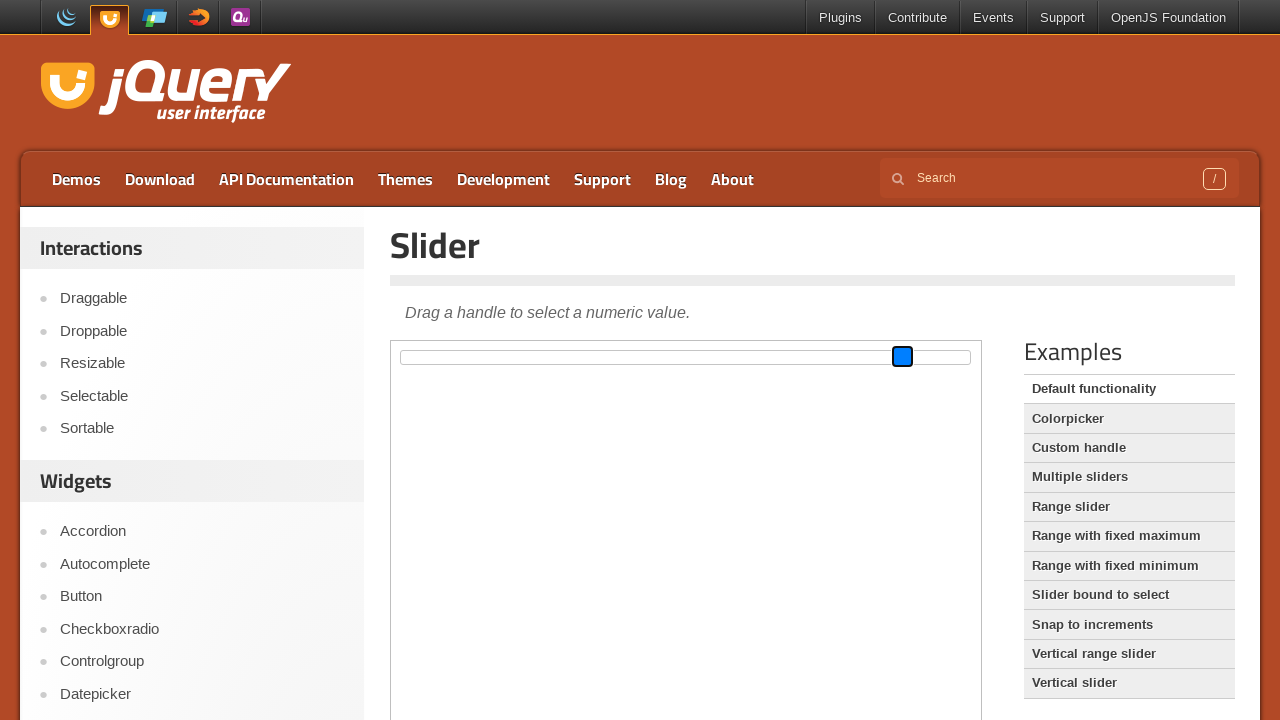

Released the left mouse button, completing the slider drag at (902, 357)
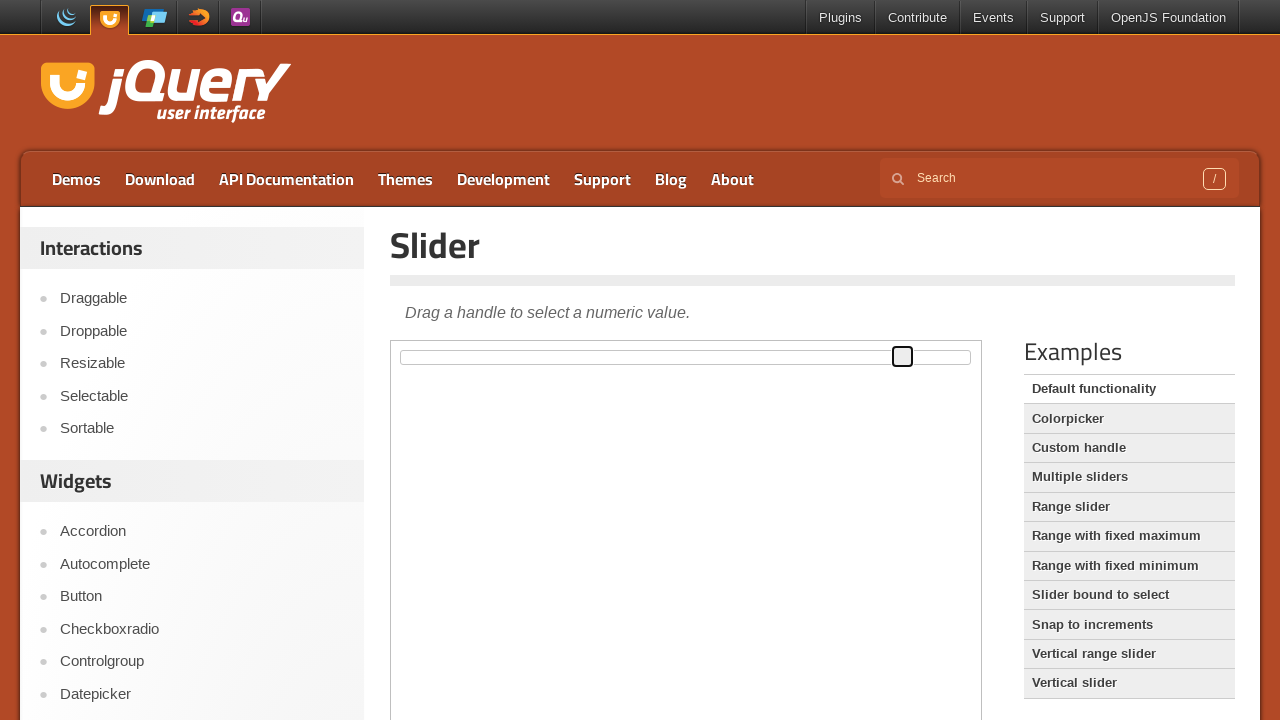

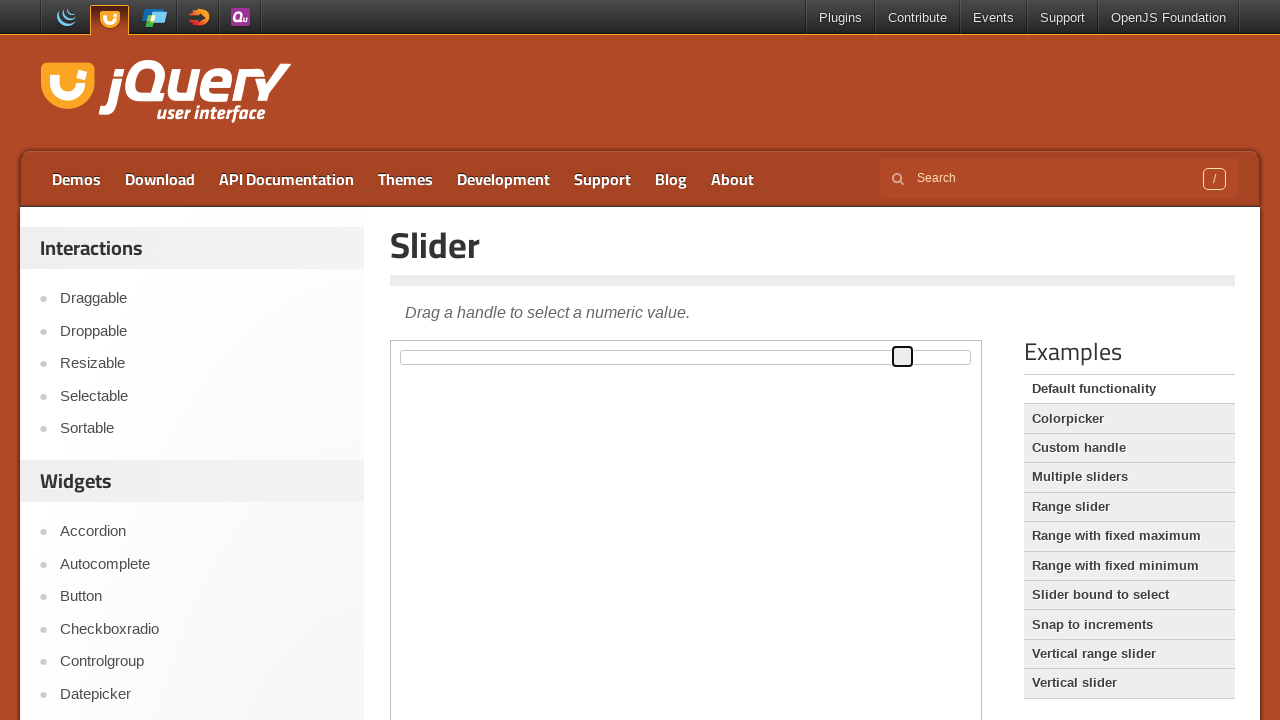